Navigates to the WebdriverIO homepage and verifies the page title matches the expected value

Starting URL: https://webdriver.io

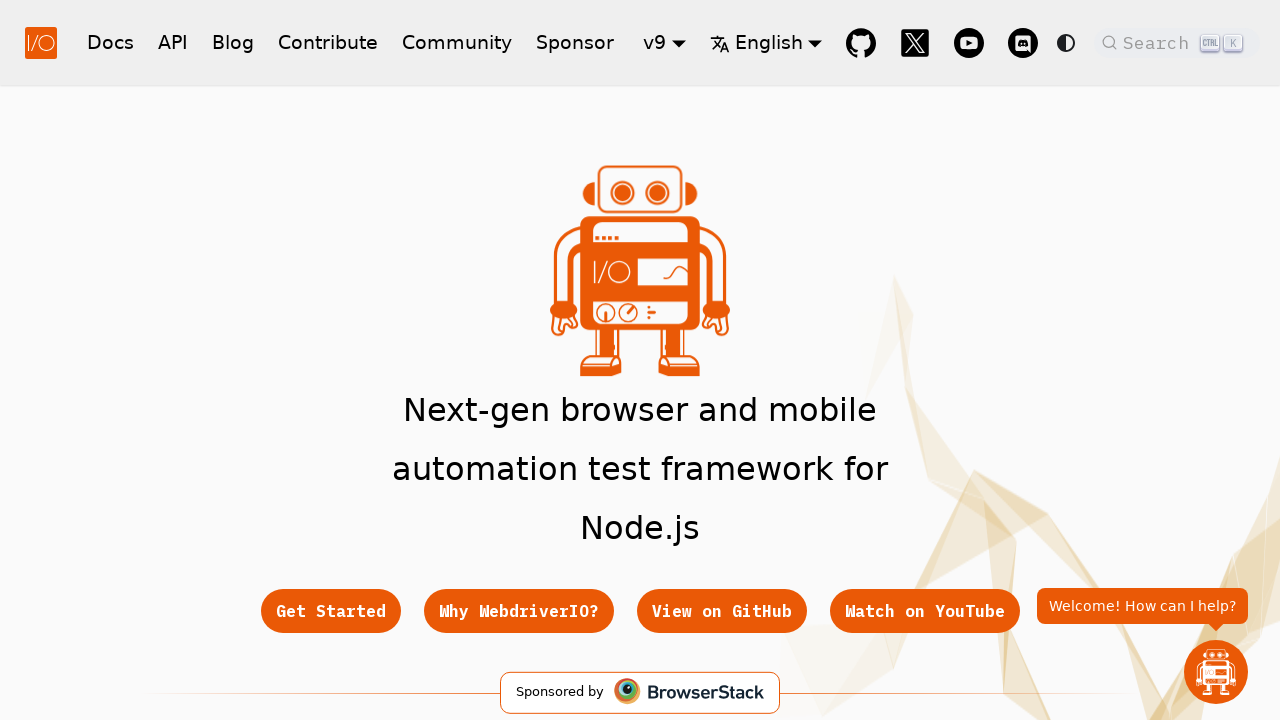

Waited for page to load with domcontentloaded state
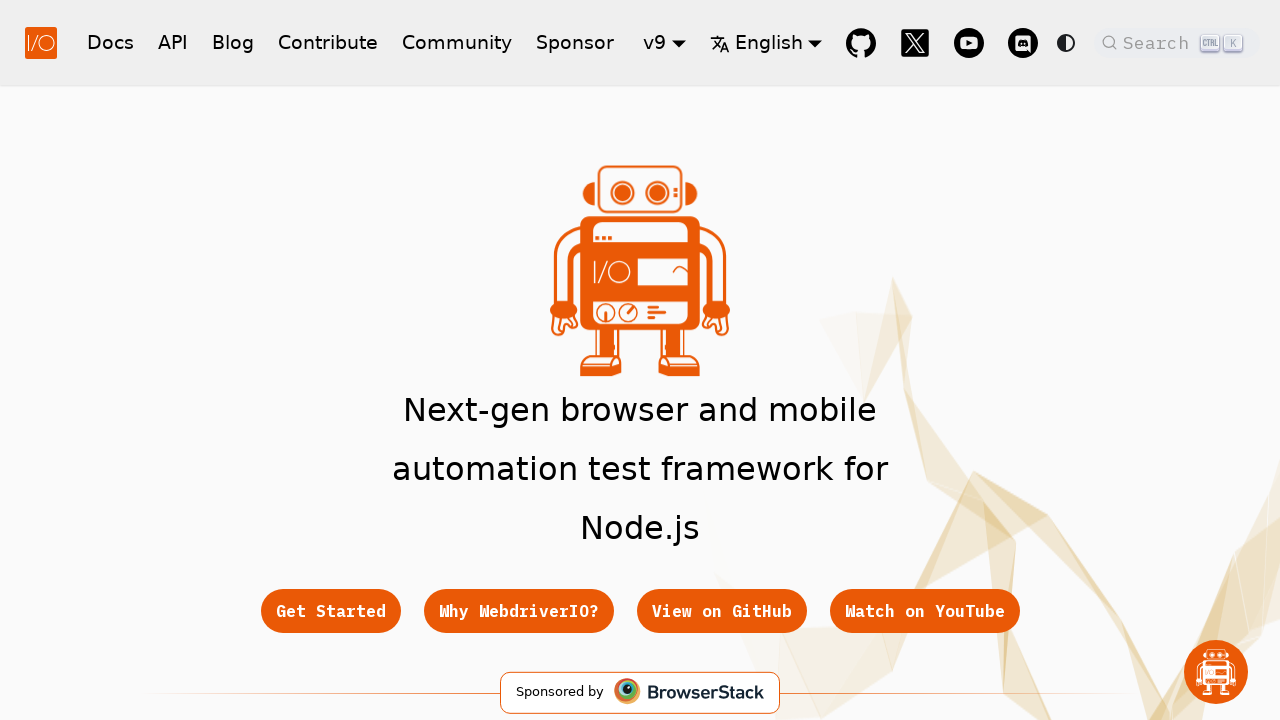

Retrieved page title
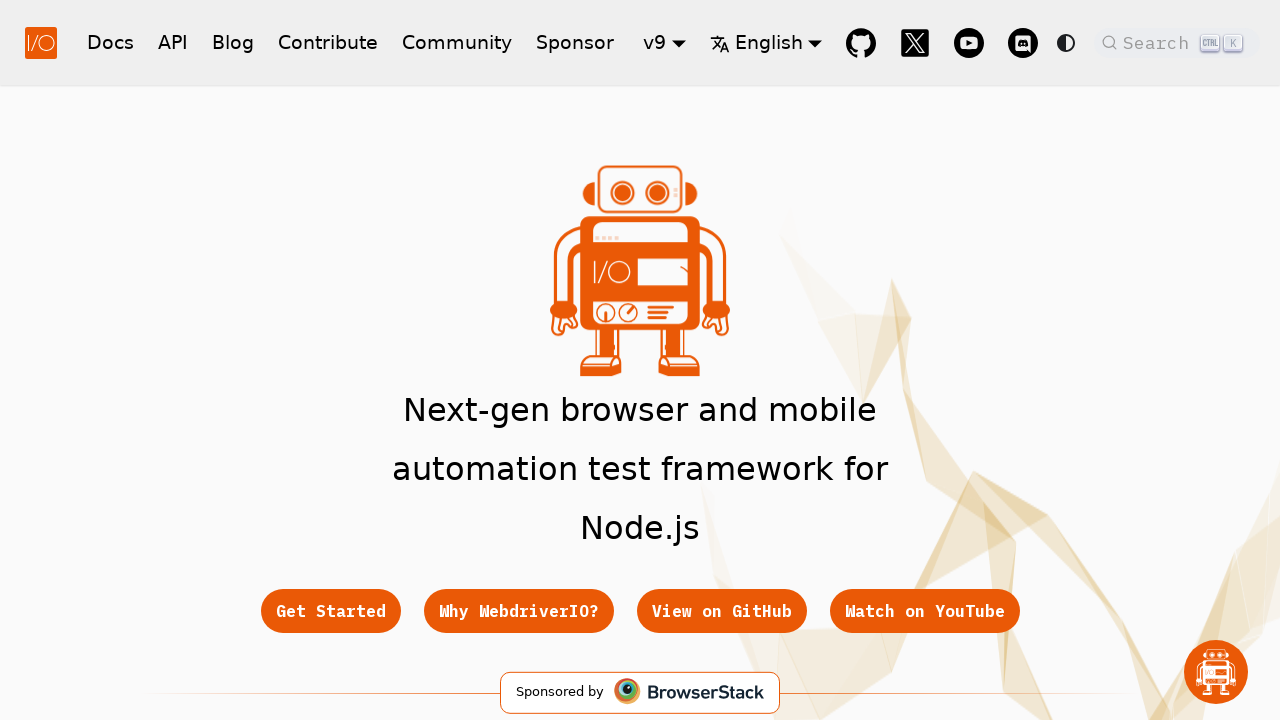

Verified page title matches expected WebdriverIO homepage title
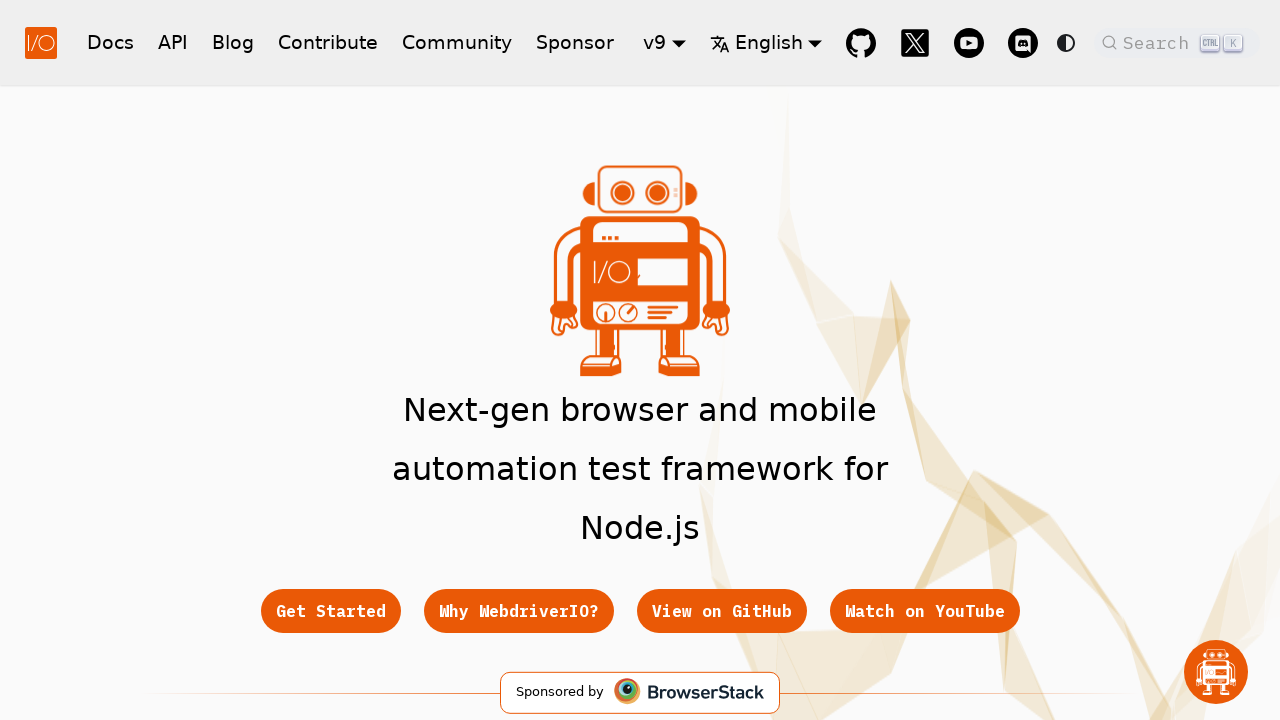

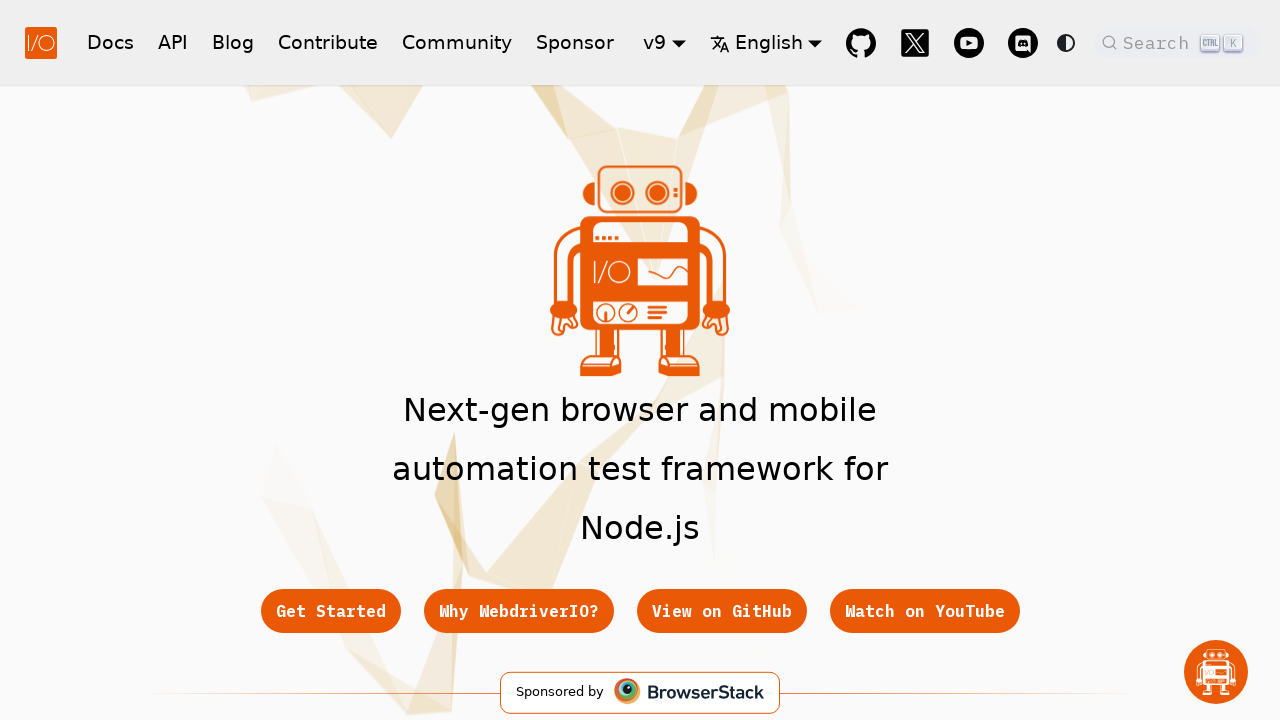